Navigates to the Rediff homepage and verifies the page loads successfully

Starting URL: https://www.rediff.com/

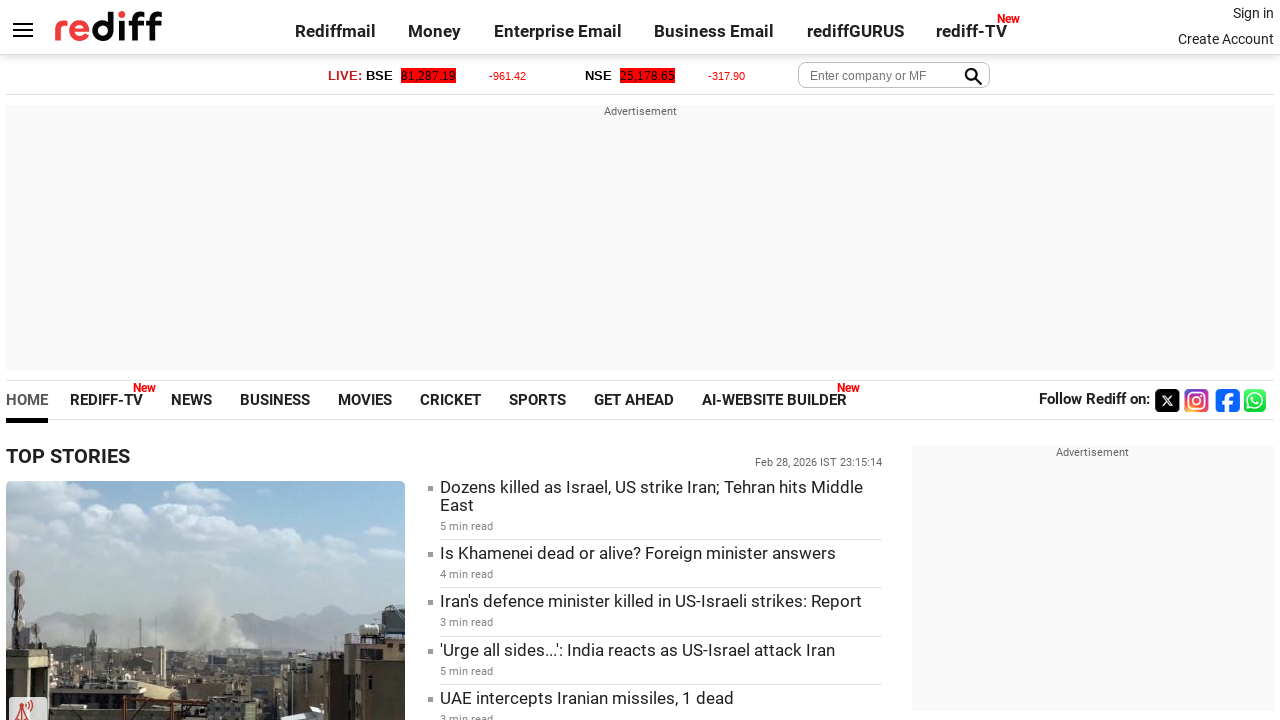

Waited for page to reach domcontentloaded state
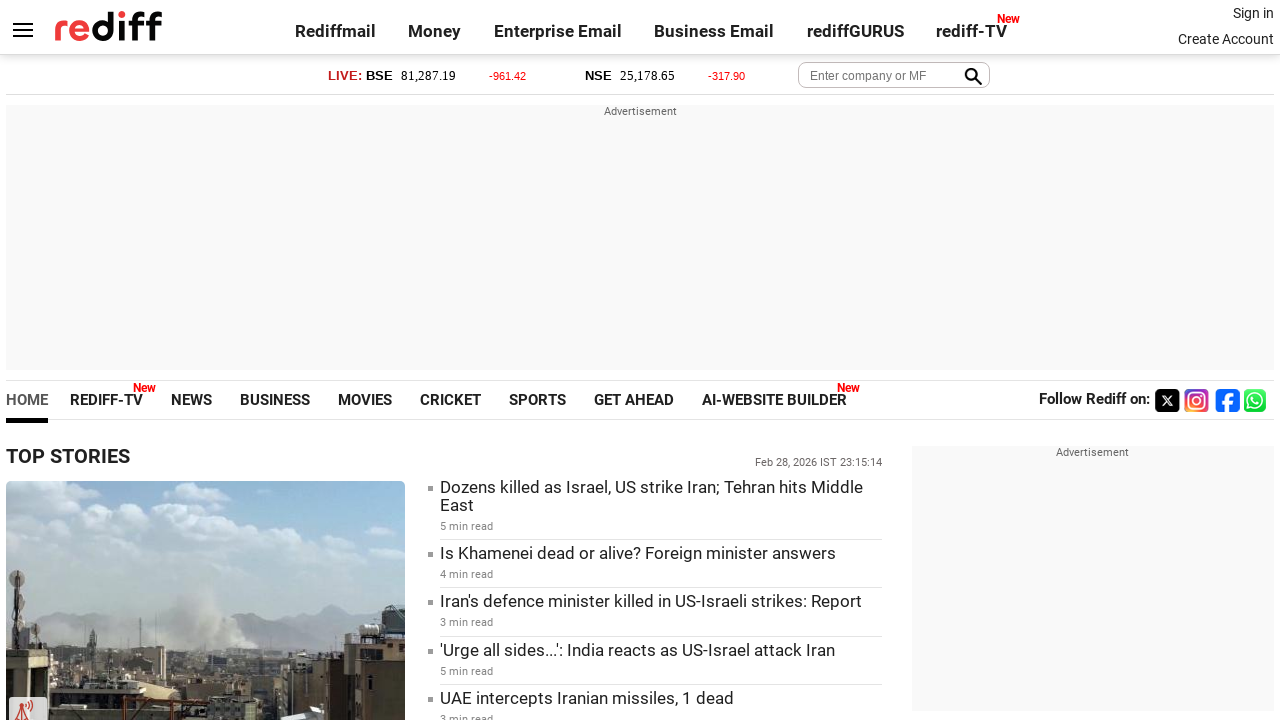

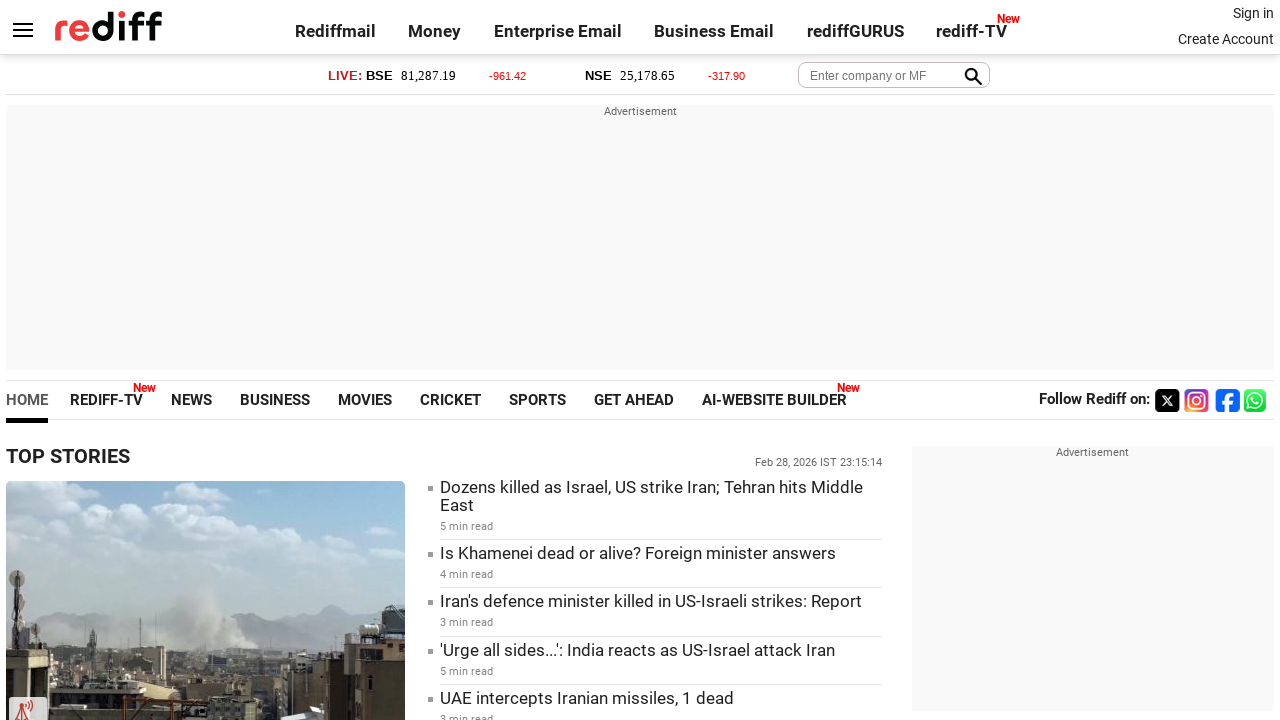